Navigates to Broken Links - Images section and verifies a valid link exists

Starting URL: https://demoqa.com/elements

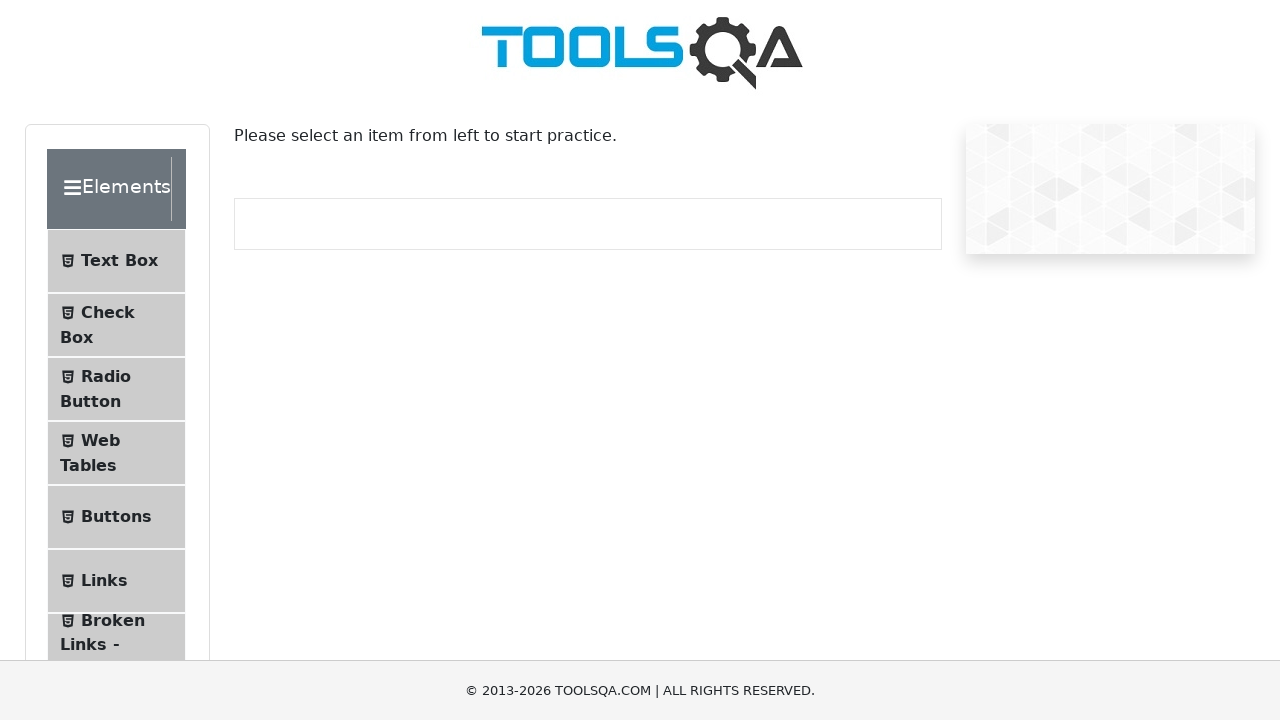

Clicked on 'Broken Links - Images' menu item at (113, 620) on li >> internal:text="Broken Links - Images"s
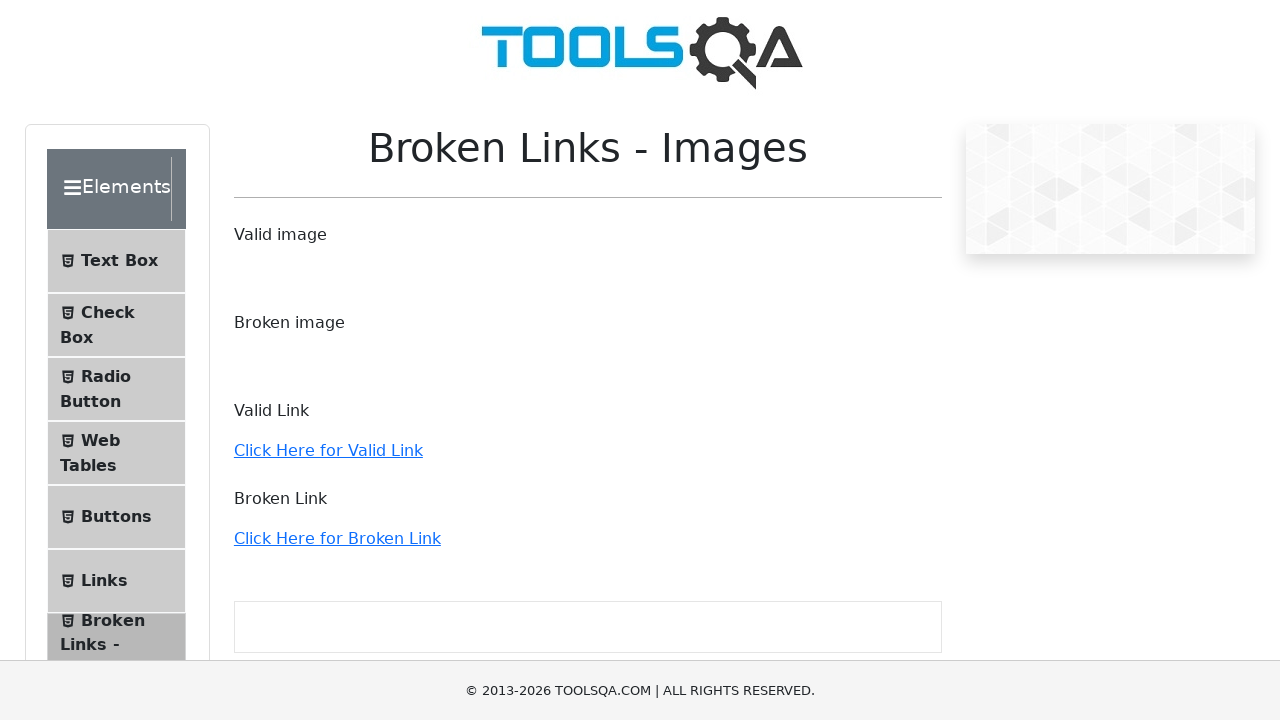

Waited for page to load (domcontentloaded)
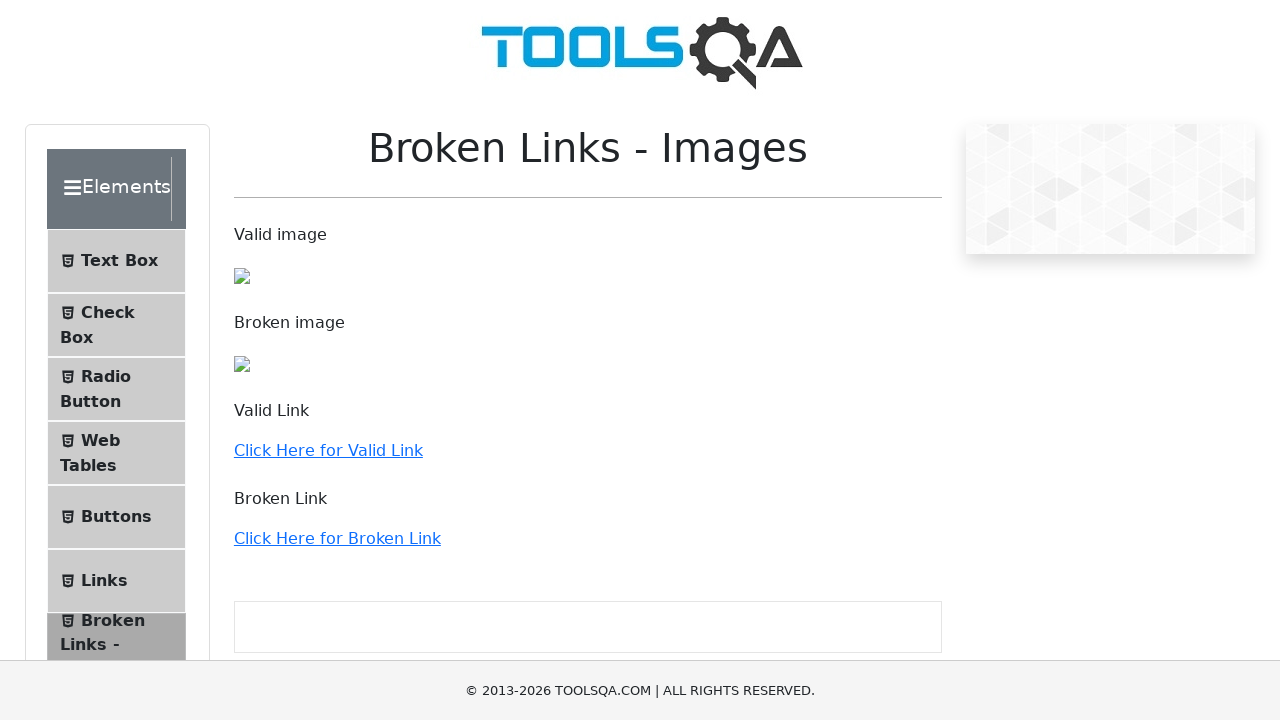

Valid link element found and loaded on page
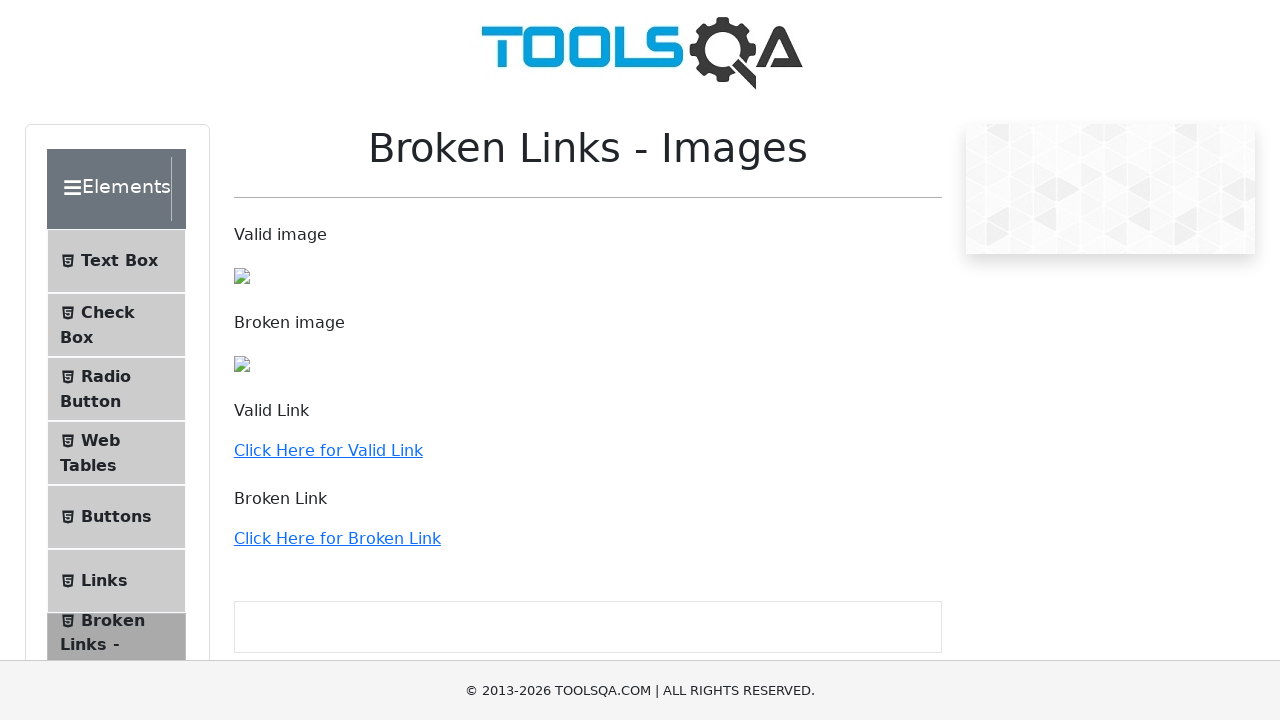

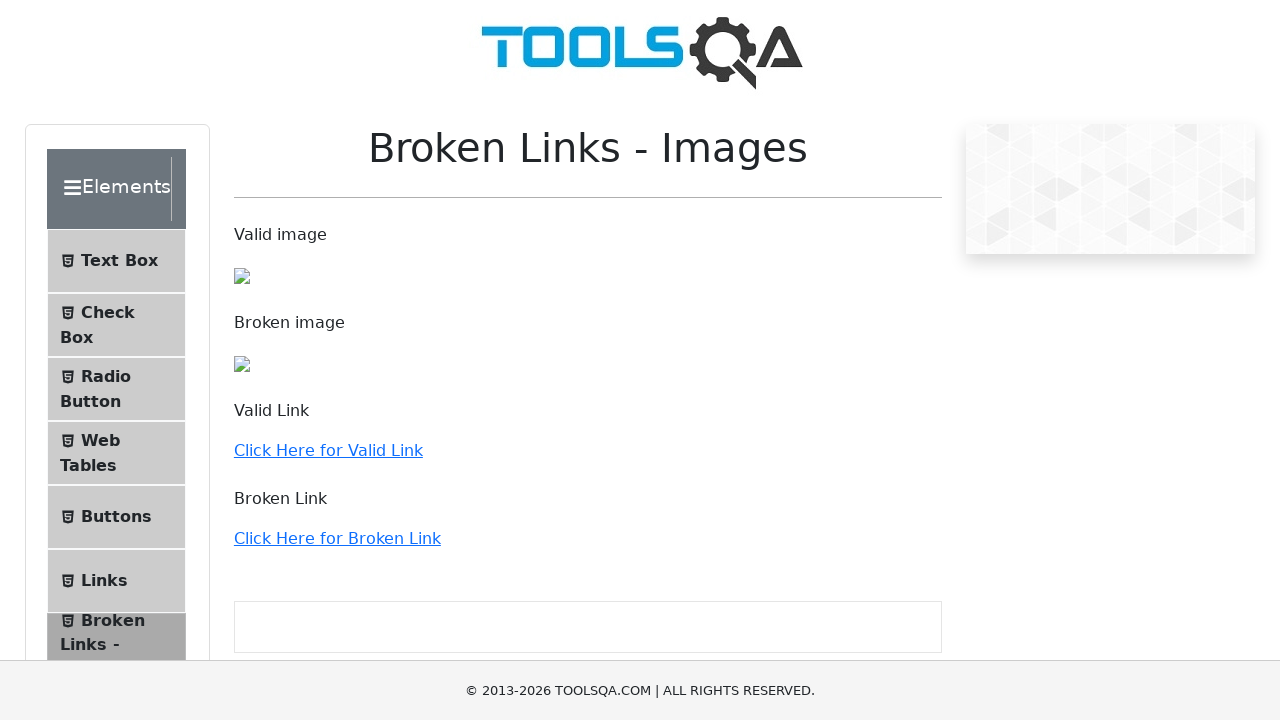